Tests form submission by filling required fields (first name, last name, gender, mobile number, email) and verifying successful submission

Starting URL: https://demoqa.com/automation-practice-form

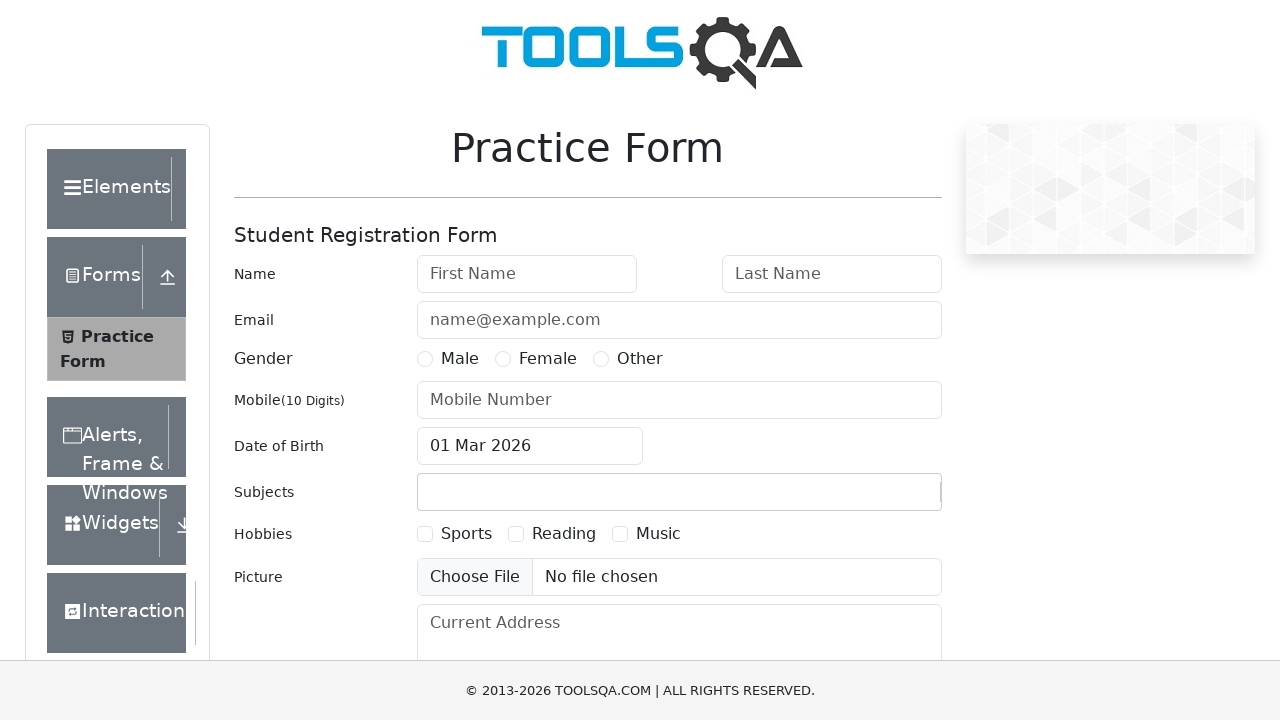

Filled first name field with 'Adeel' on #firstName
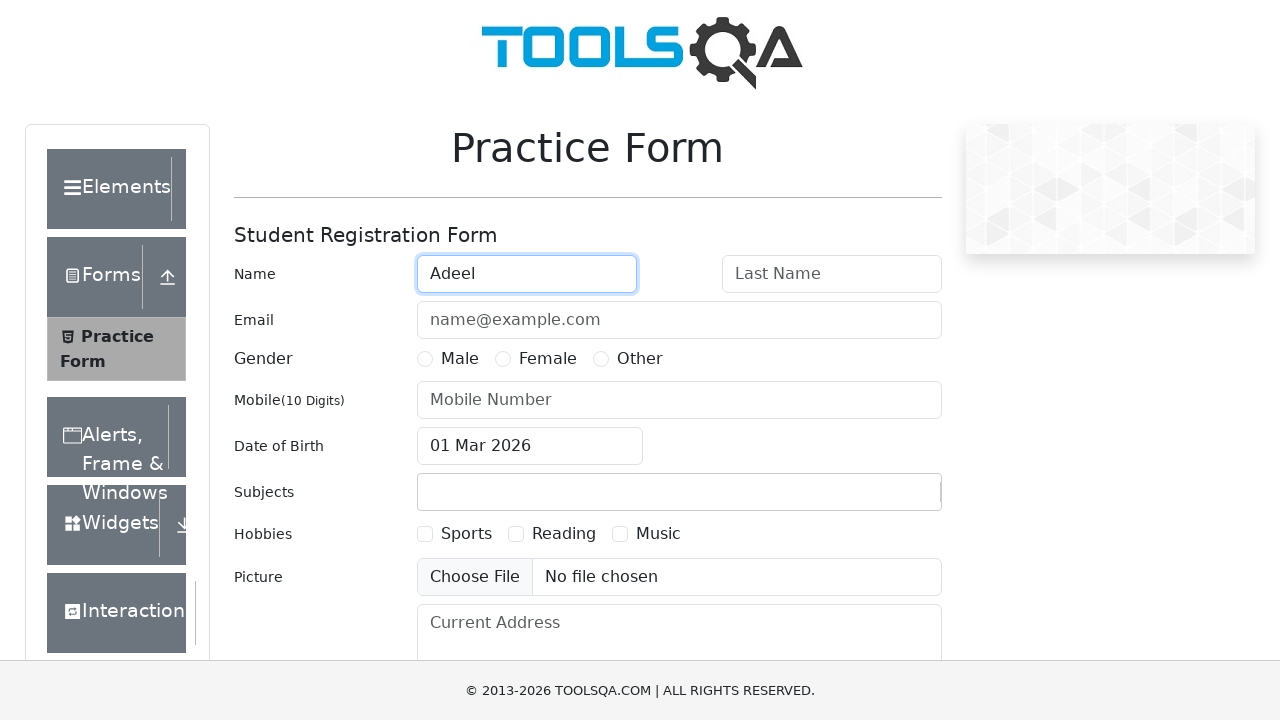

Filled last name field with 'Bashir' on #lastName
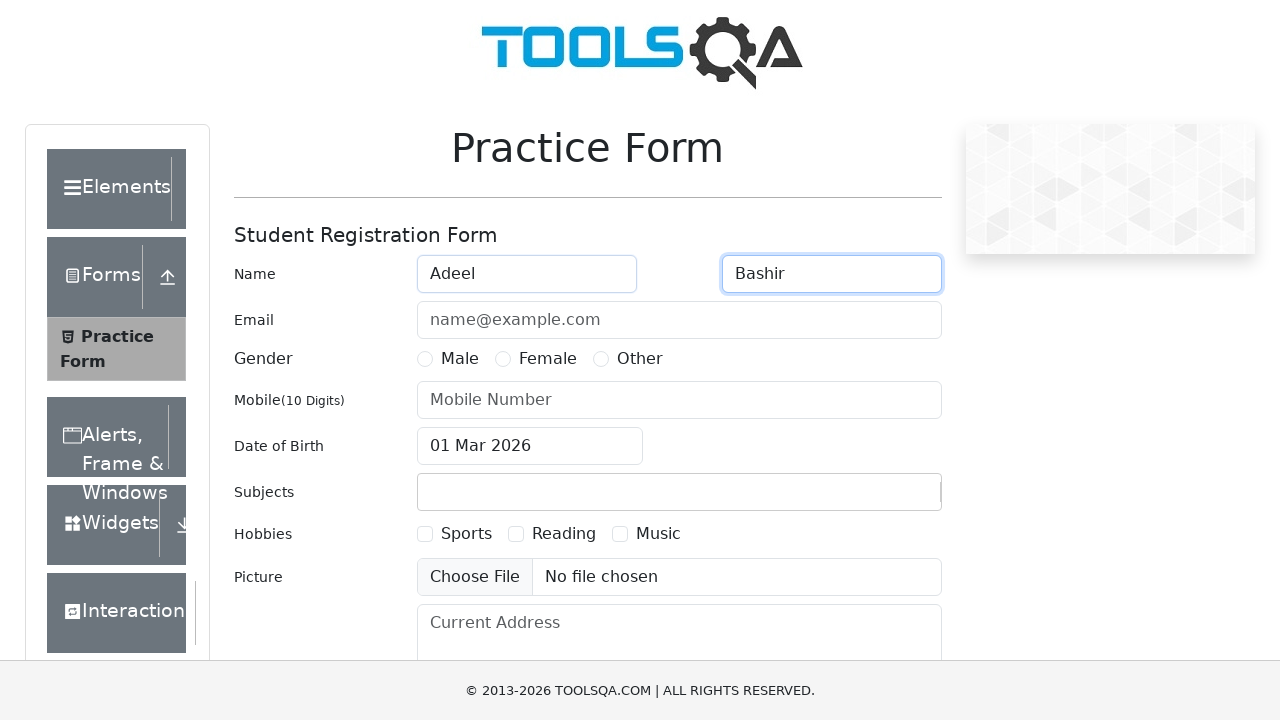

Selected gender as Male at (460, 359) on label[for='gender-radio-1']
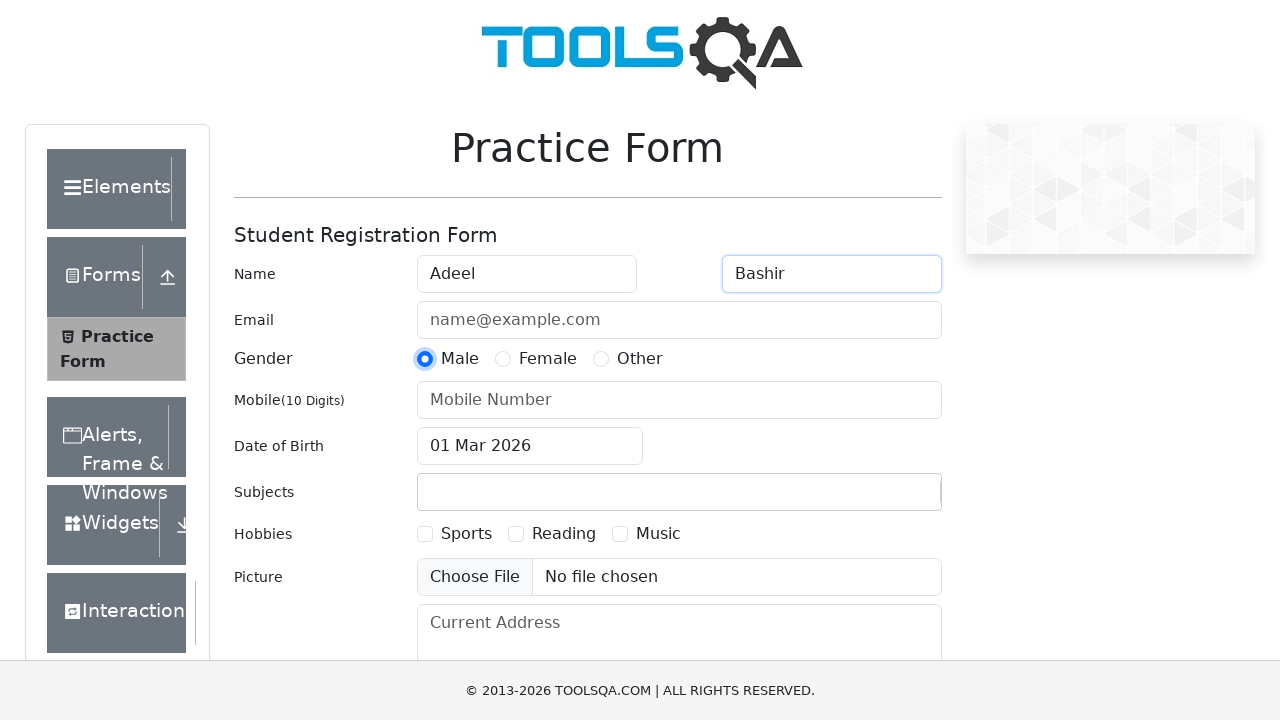

Filled mobile number field with '9231155154' on #userNumber
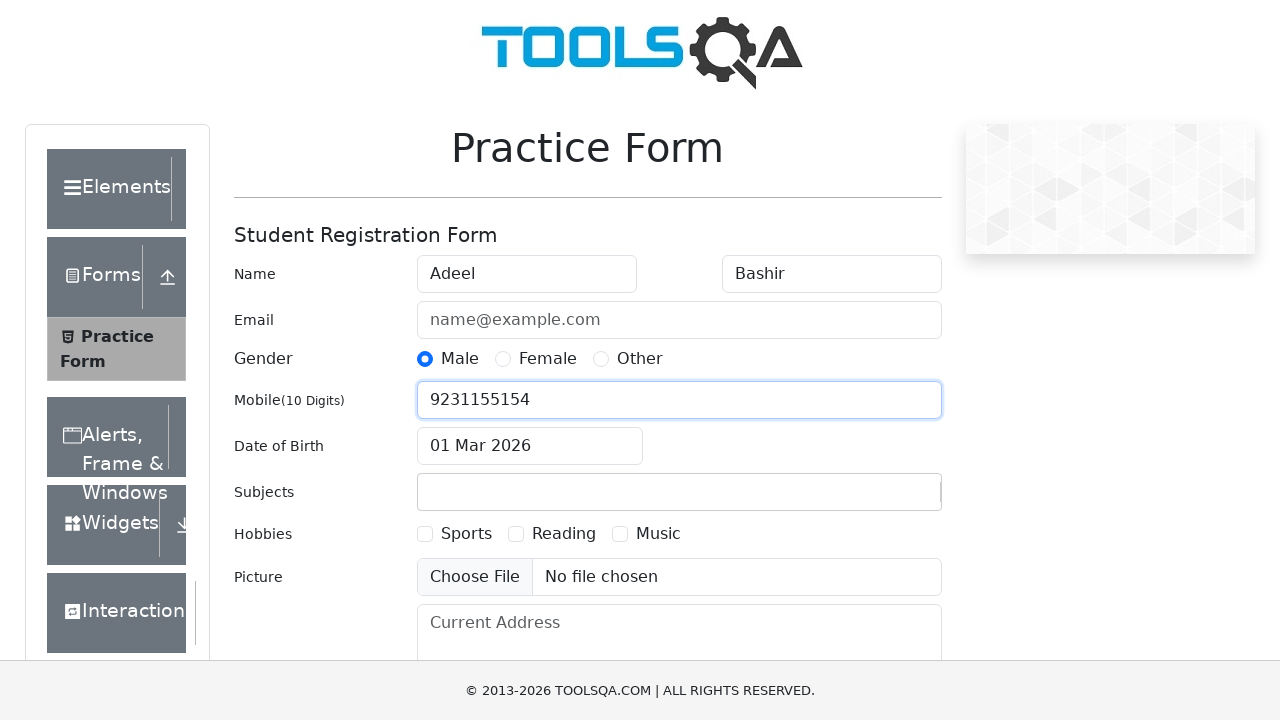

Filled email field with 'adeelkhan775@gmail.com' on #userEmail
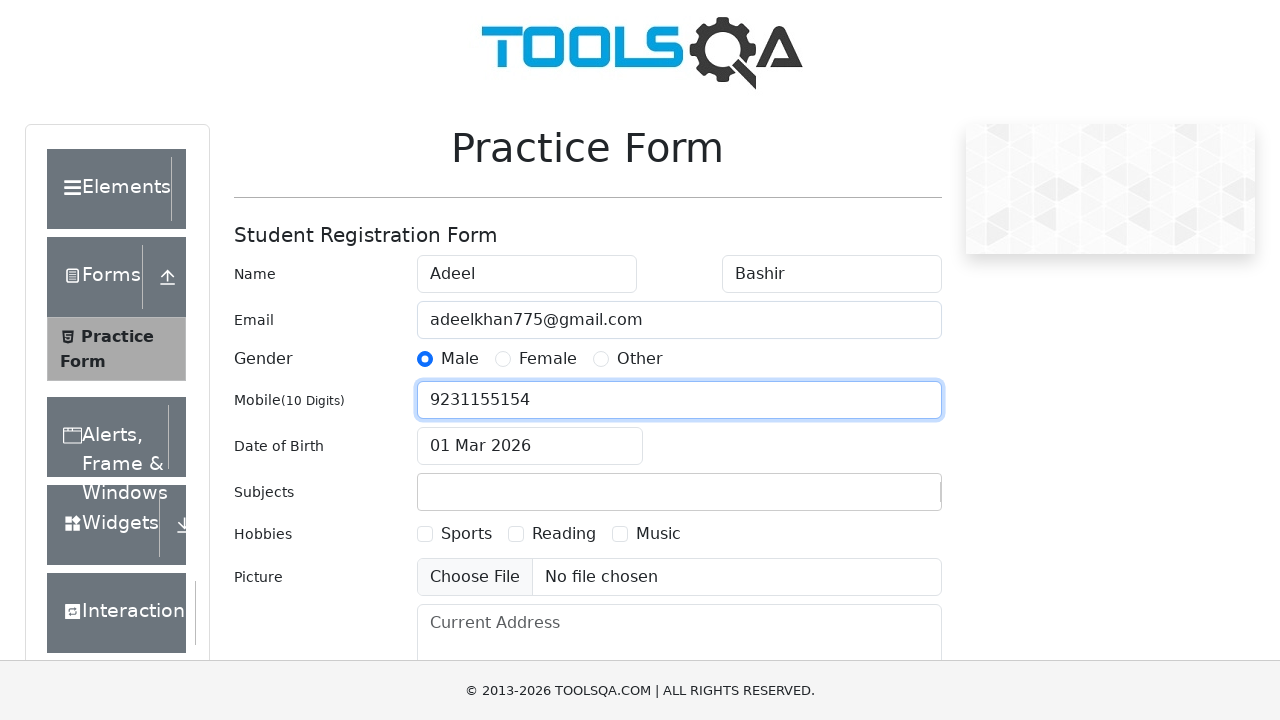

Clicked submit button to submit the form at (885, 499) on #submit
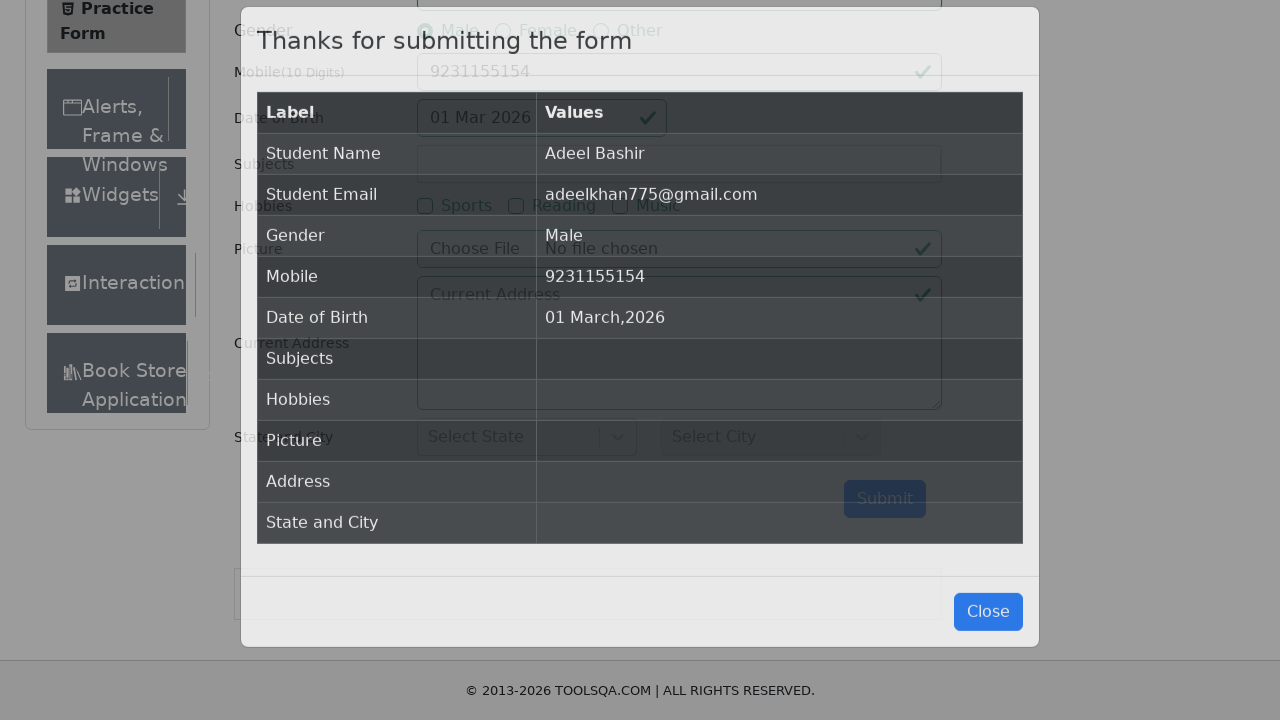

Success modal appeared on screen
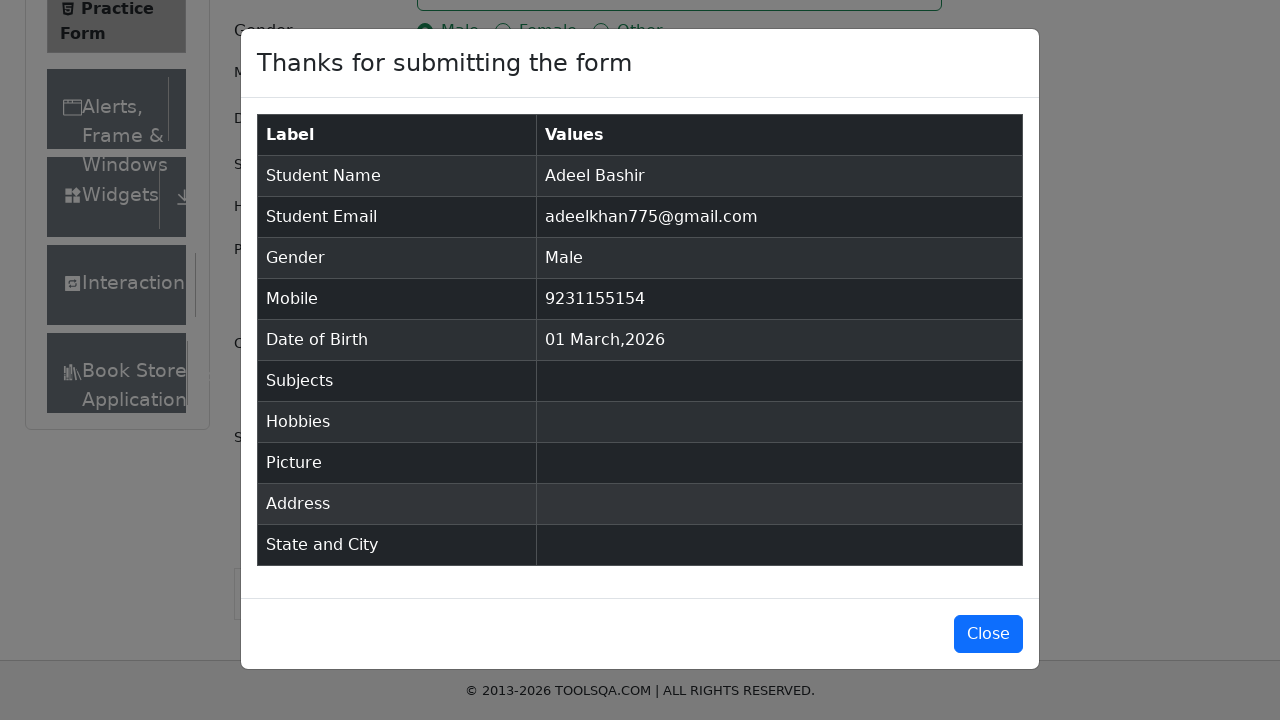

Verified success message 'Thanks for submitting the form' is displayed
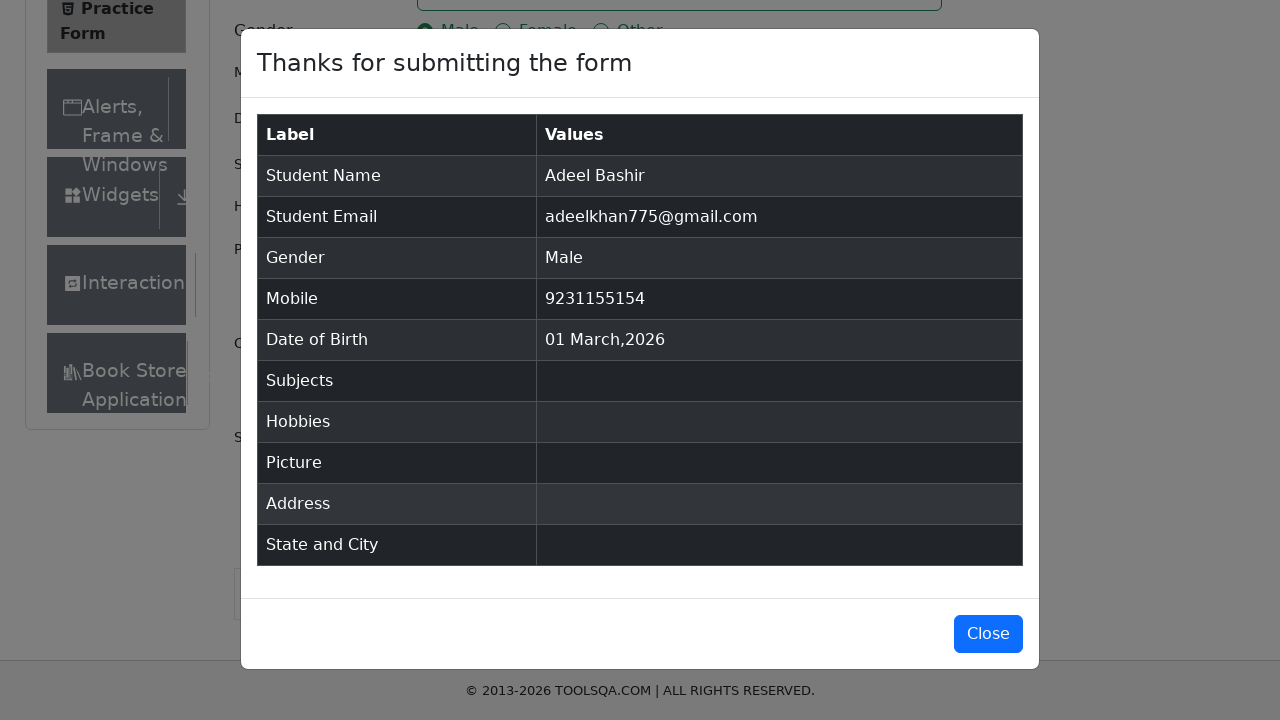

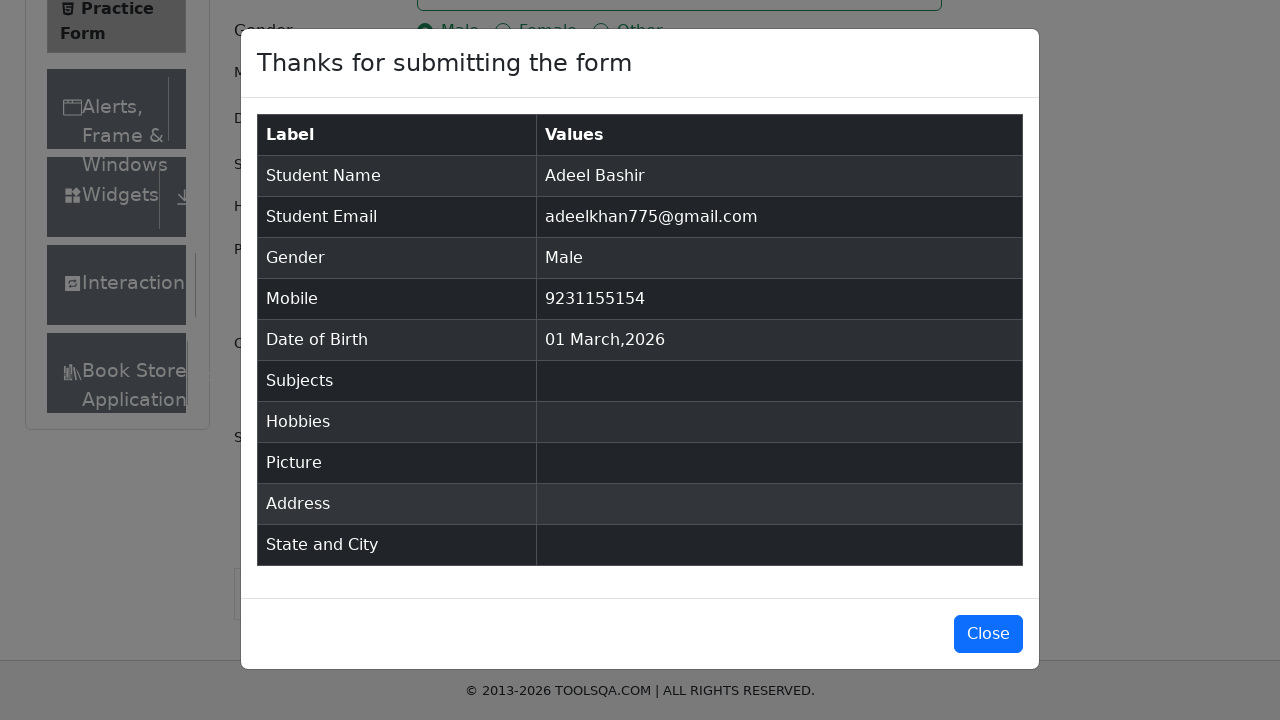